Tests radio button selection on an HTML forms page by finding radio buttons in a group and selecting the "milk" option

Starting URL: http://echoecho.com/htmlforms10.htm

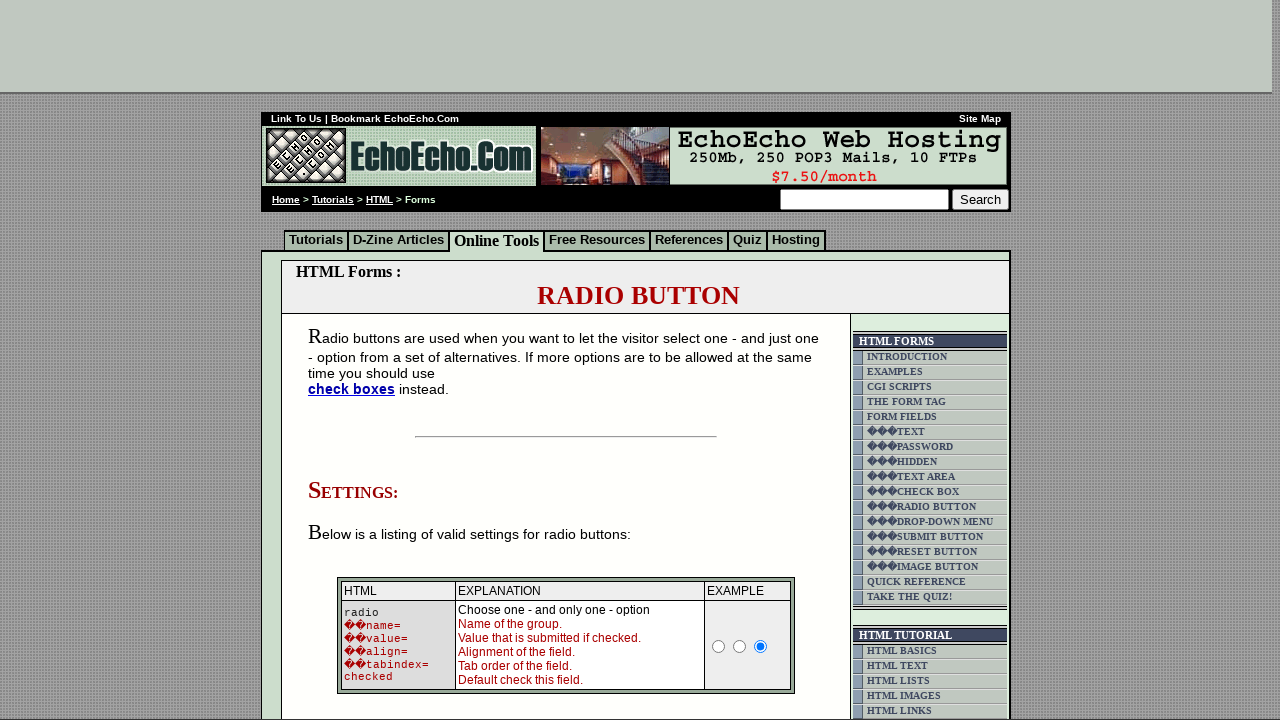

Waited for radio button group 'group1' to be available
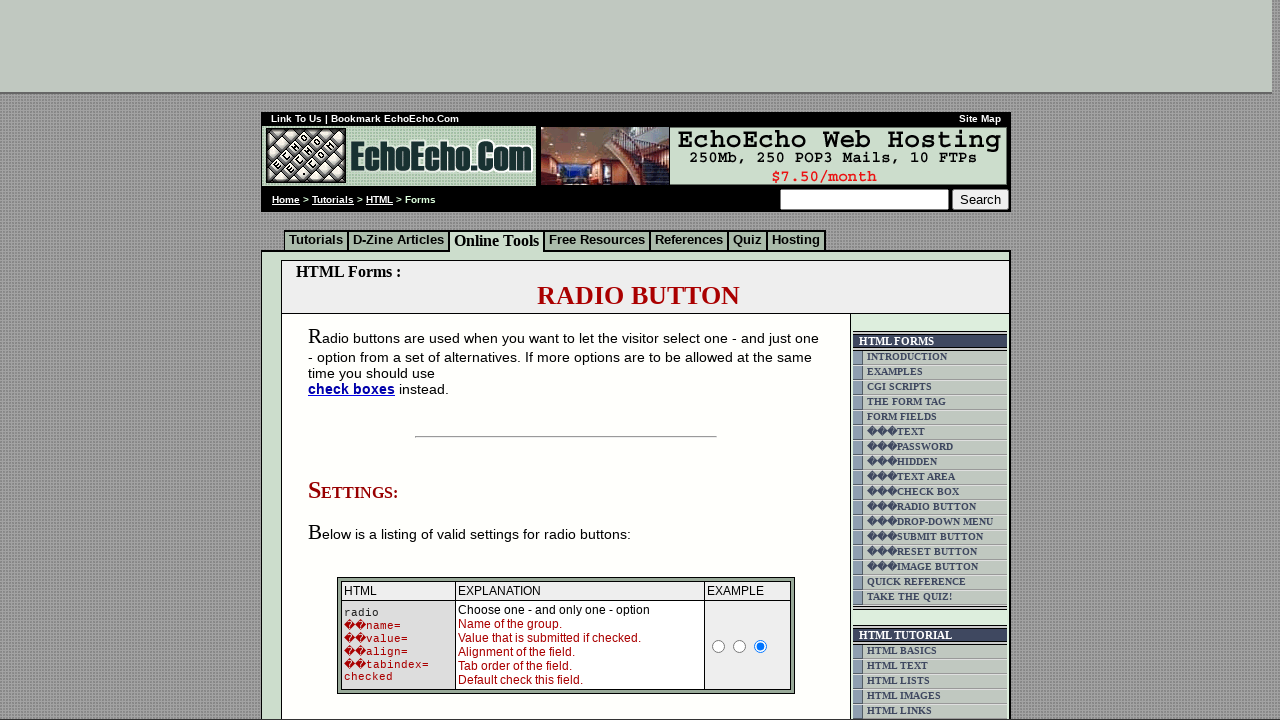

Selected 'Milk' radio button from group1 at (356, 360) on input[name='group1'][value='Milk']
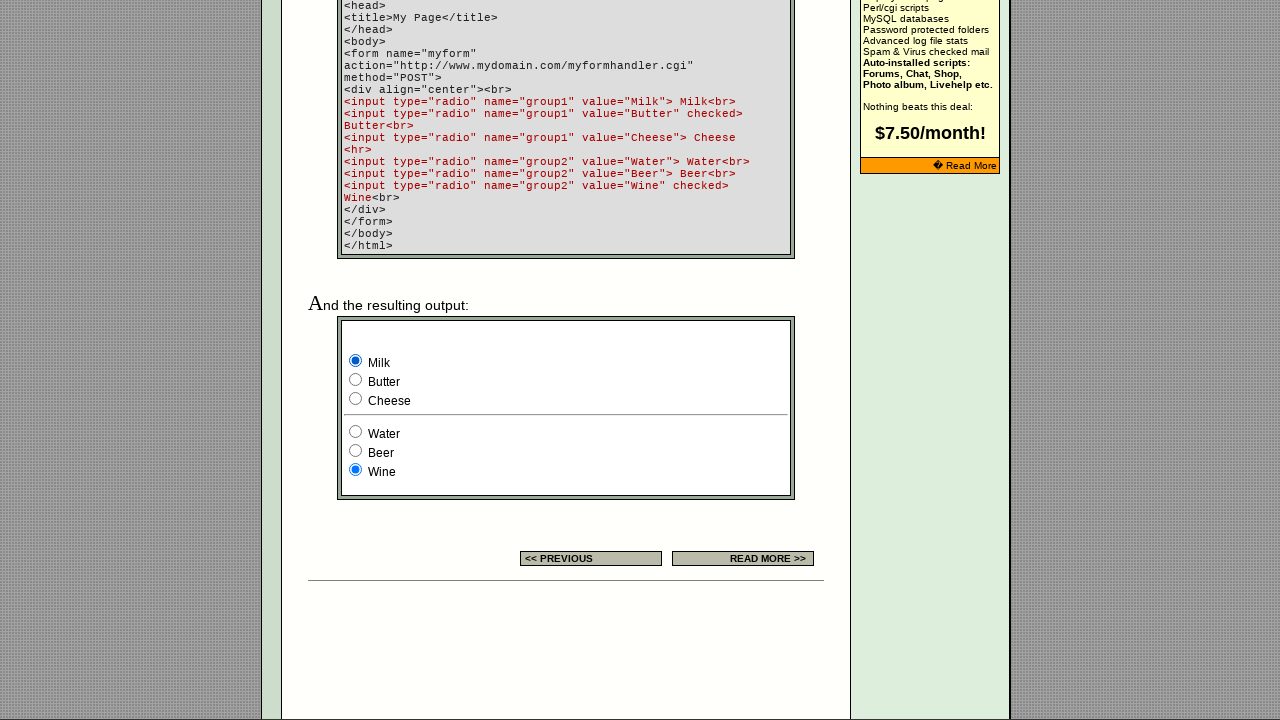

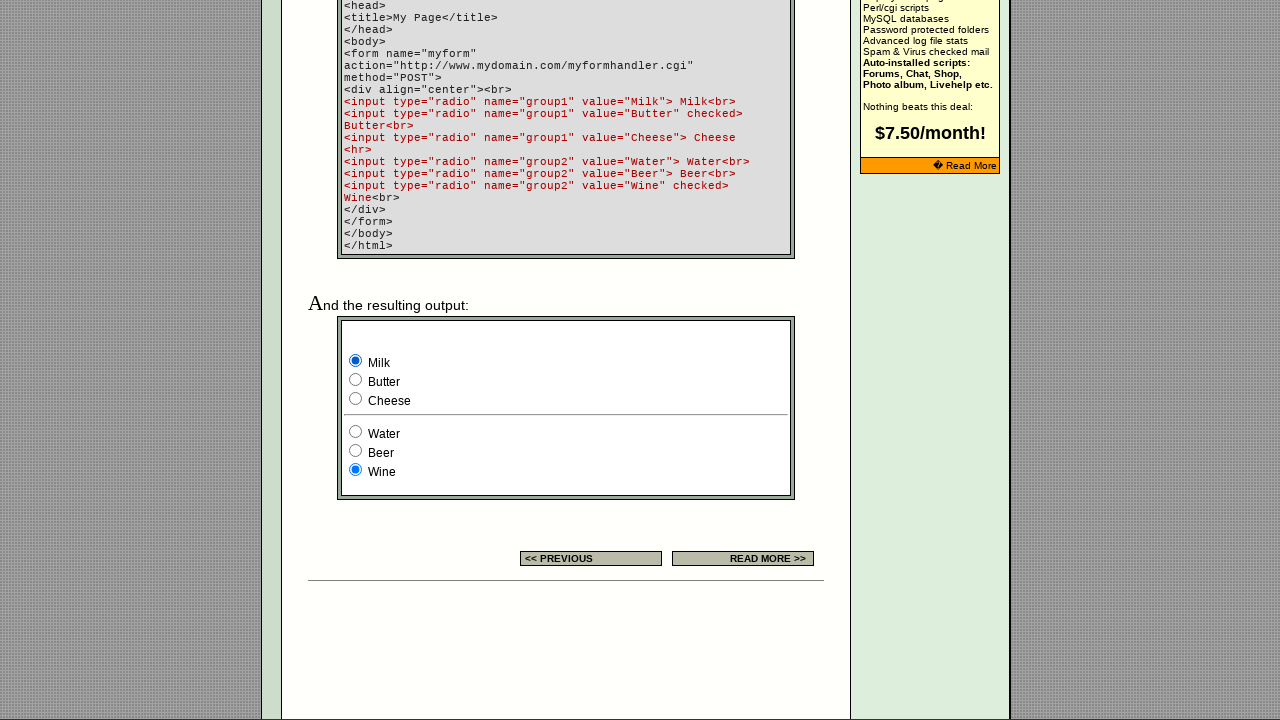